Navigates to the AJIO e-commerce website homepage

Starting URL: https://www.ajio.com/

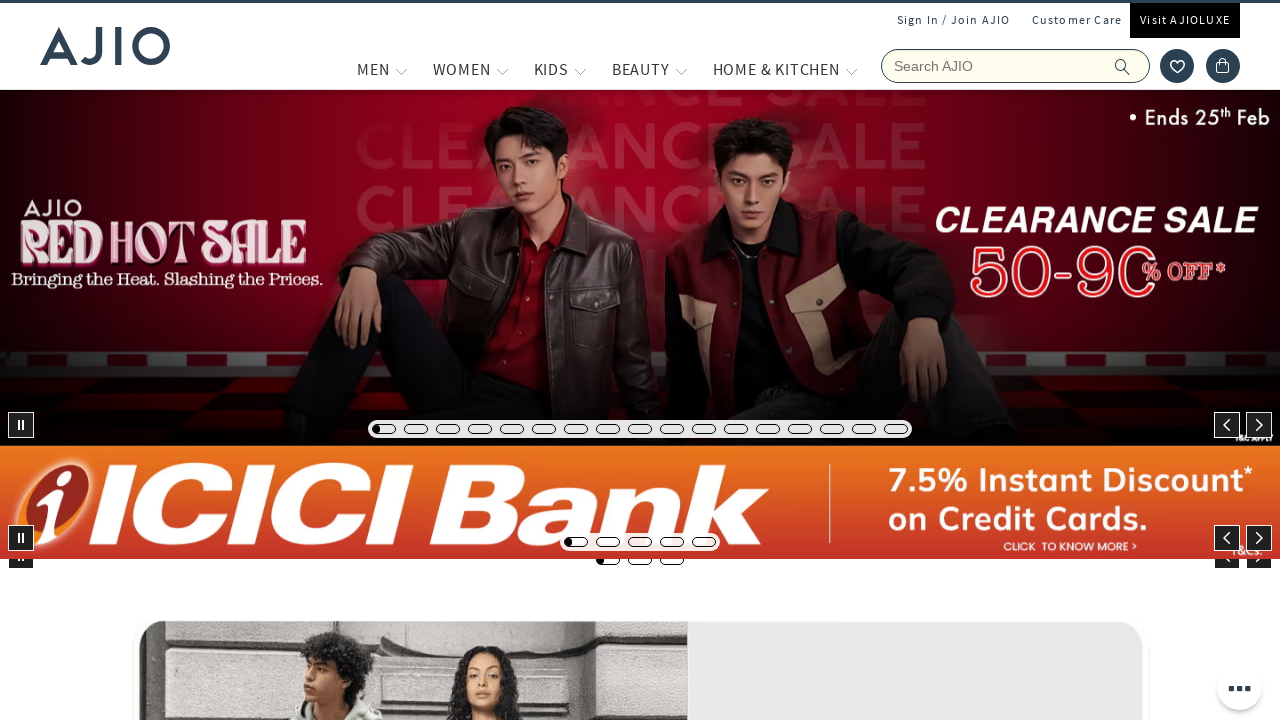

Navigated to AJIO e-commerce website homepage
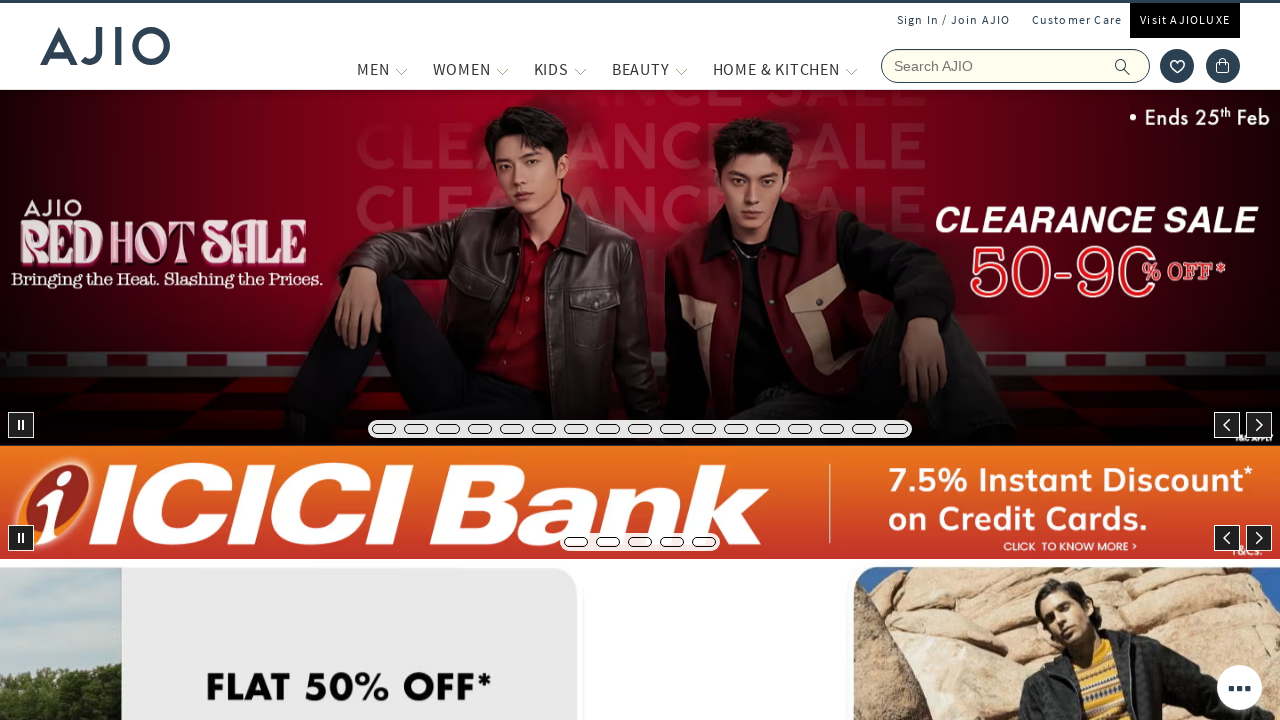

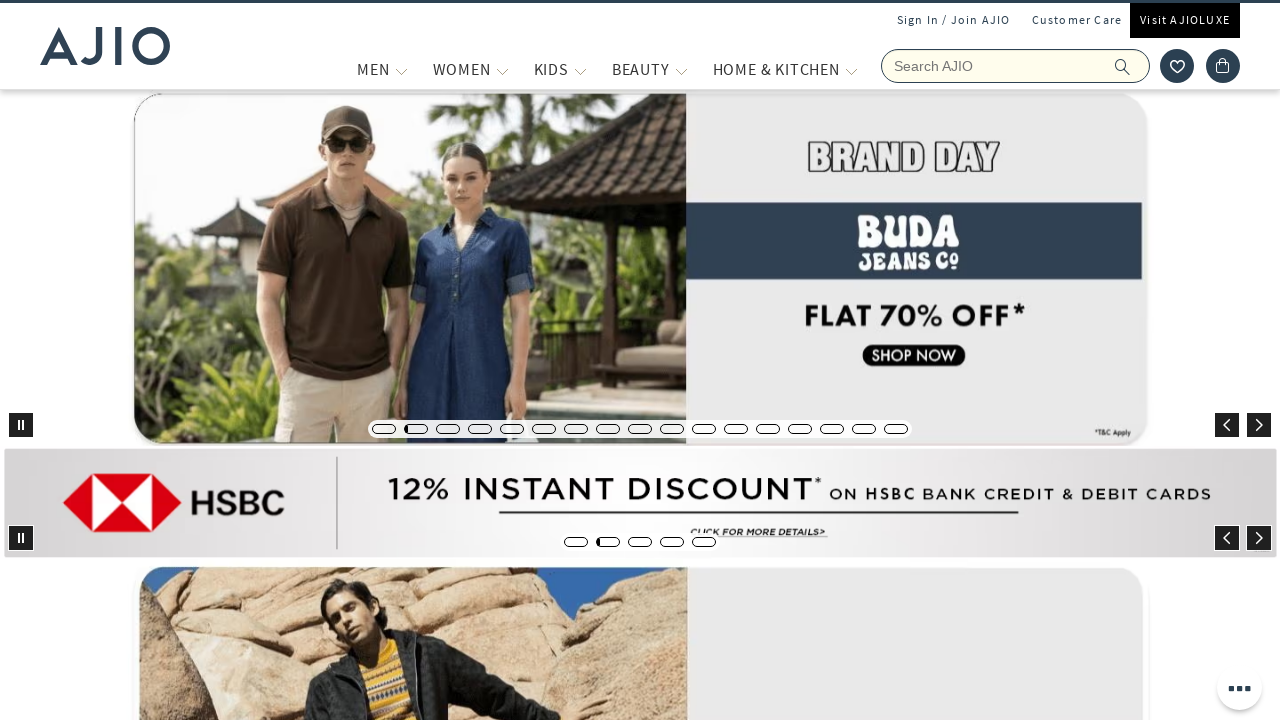